Navigates to a DataCamp pandas tutorial page and clicks on a navigation link in the sidebar to load additional content

Starting URL: https://www.datacamp.com/tutorial/pandas

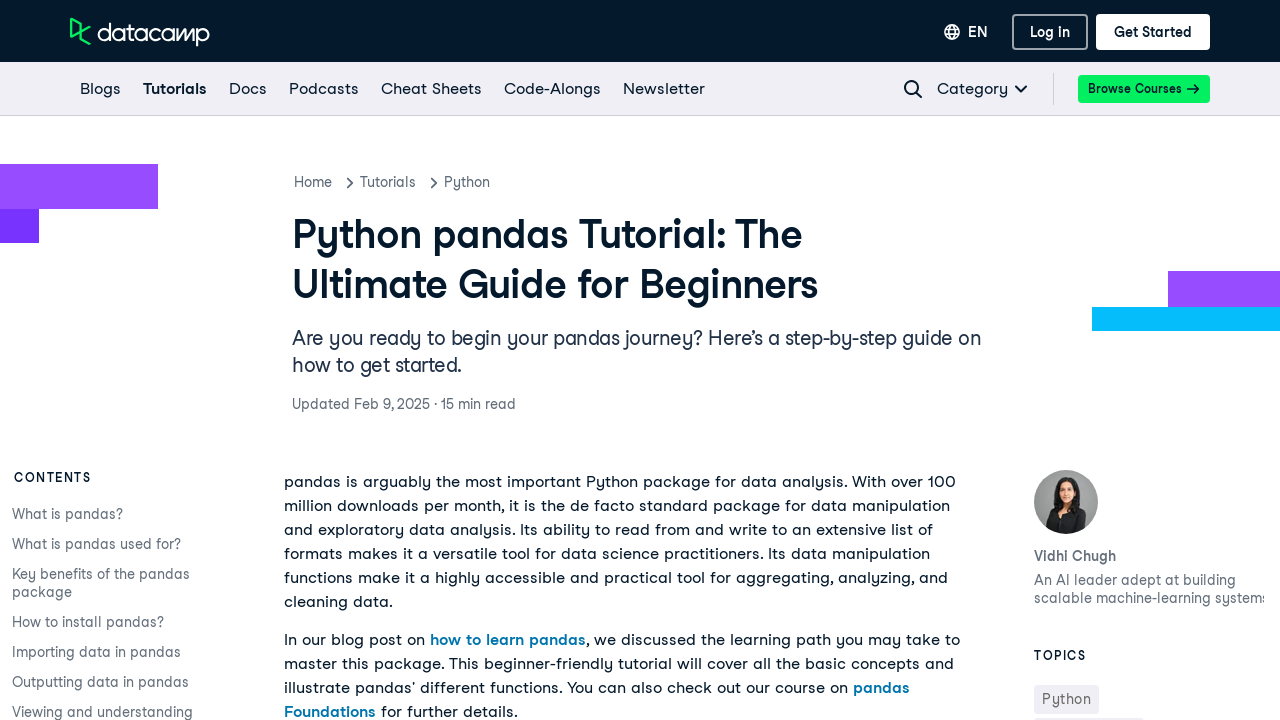

Clicked navigation link in sidebar at (114, 520) on xpath=//*[@id="main-container"]/div[3]/aside[1]/div/div/nav/div/ul[1]/li/a
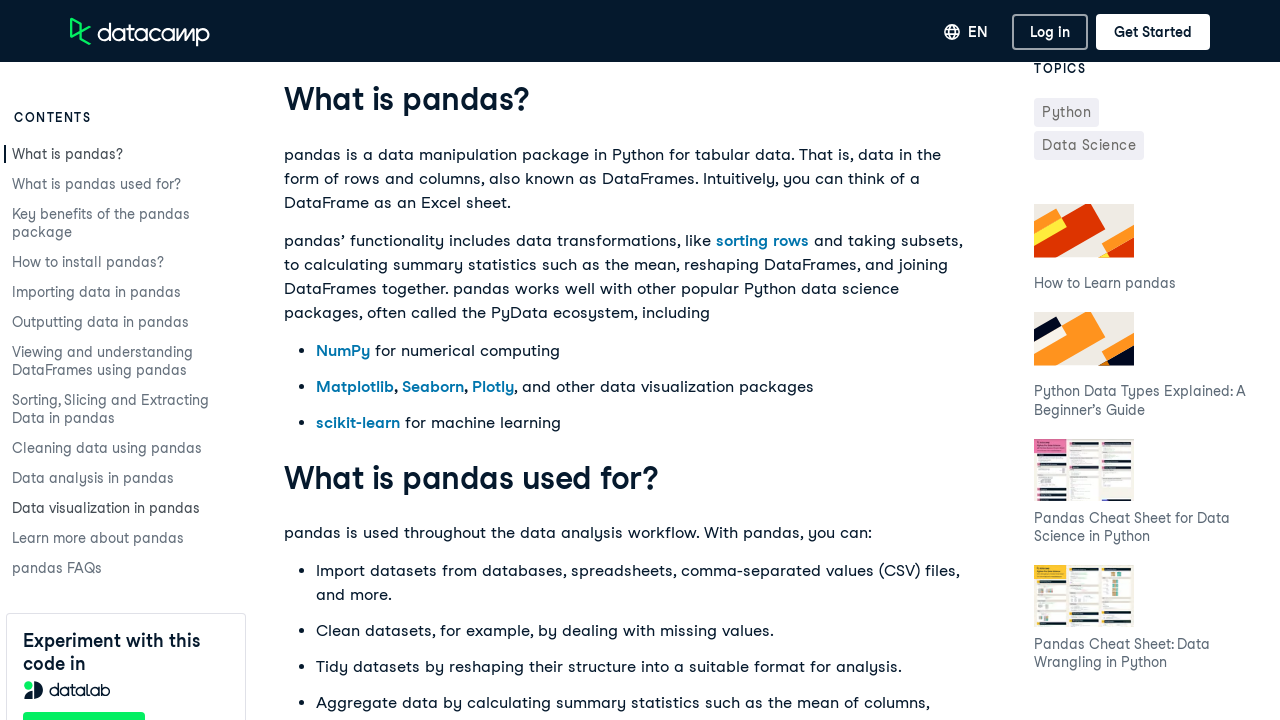

Content section loaded after navigation
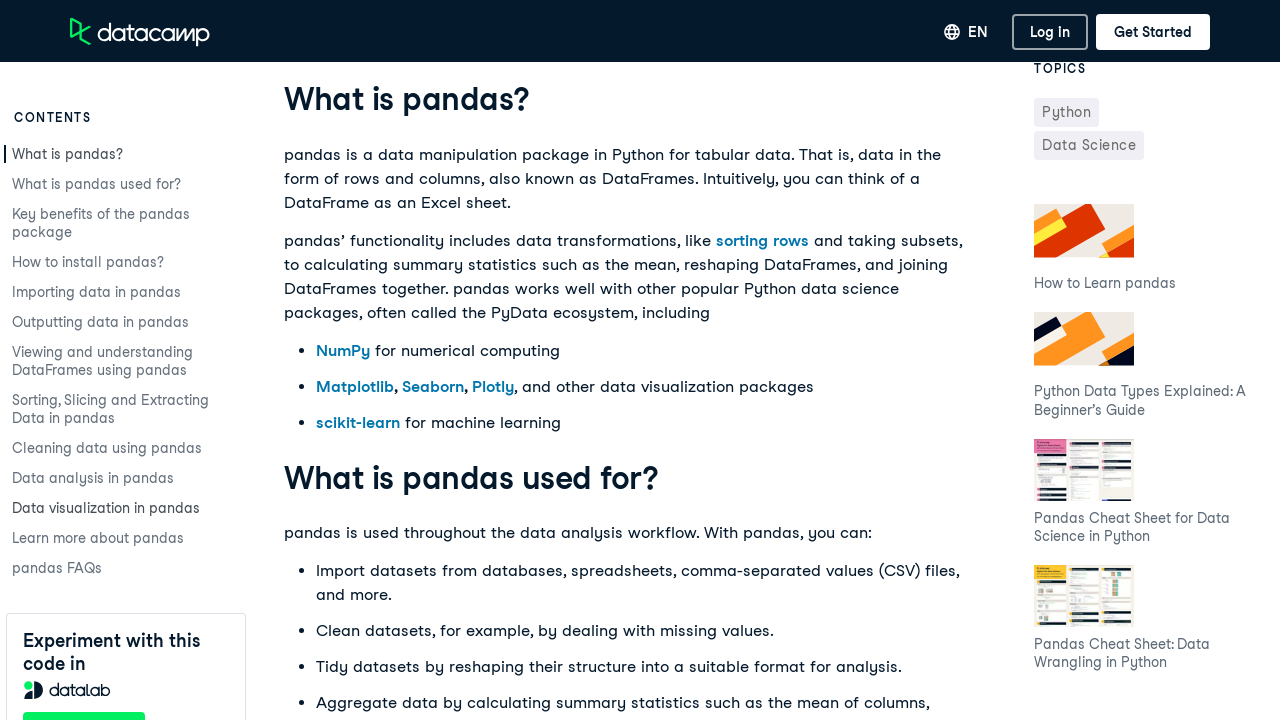

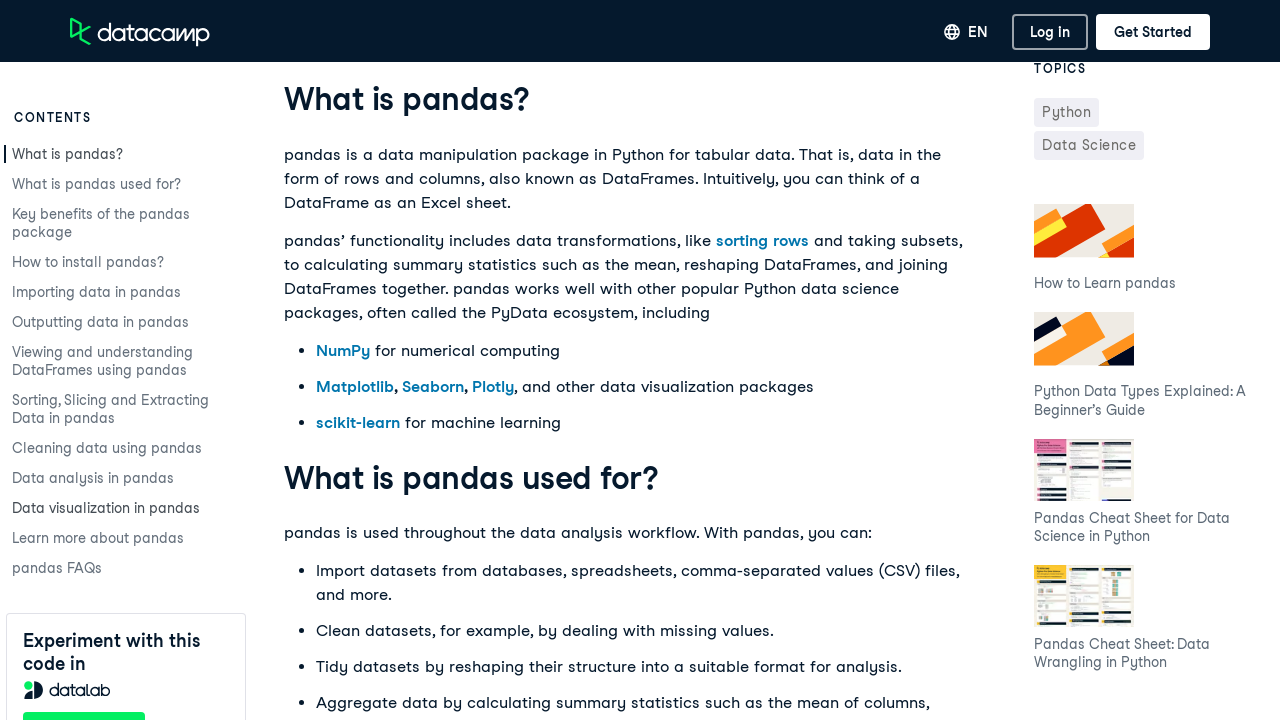